Tests Hacker News search functionality by searching for "testdriven.io" and verifying the term appears in results

Starting URL: https://news.ycombinator.com

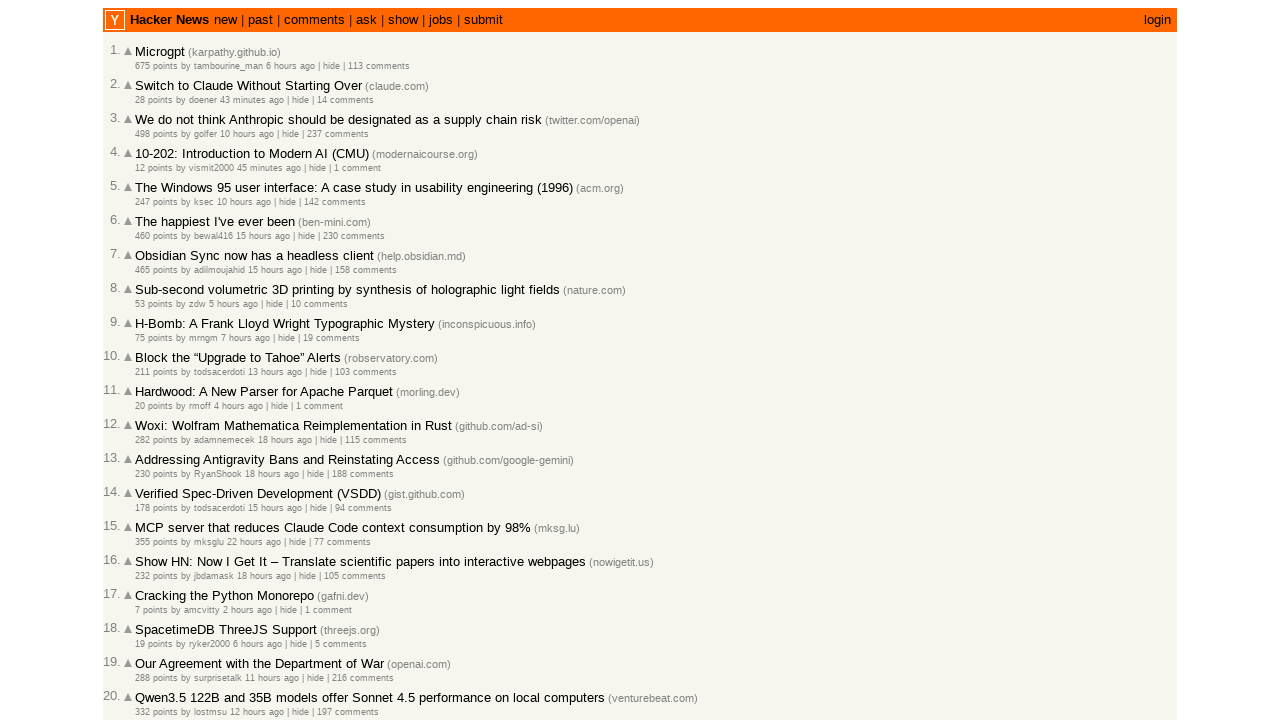

Filled search box with 'testdriven.io' on input[name='q']
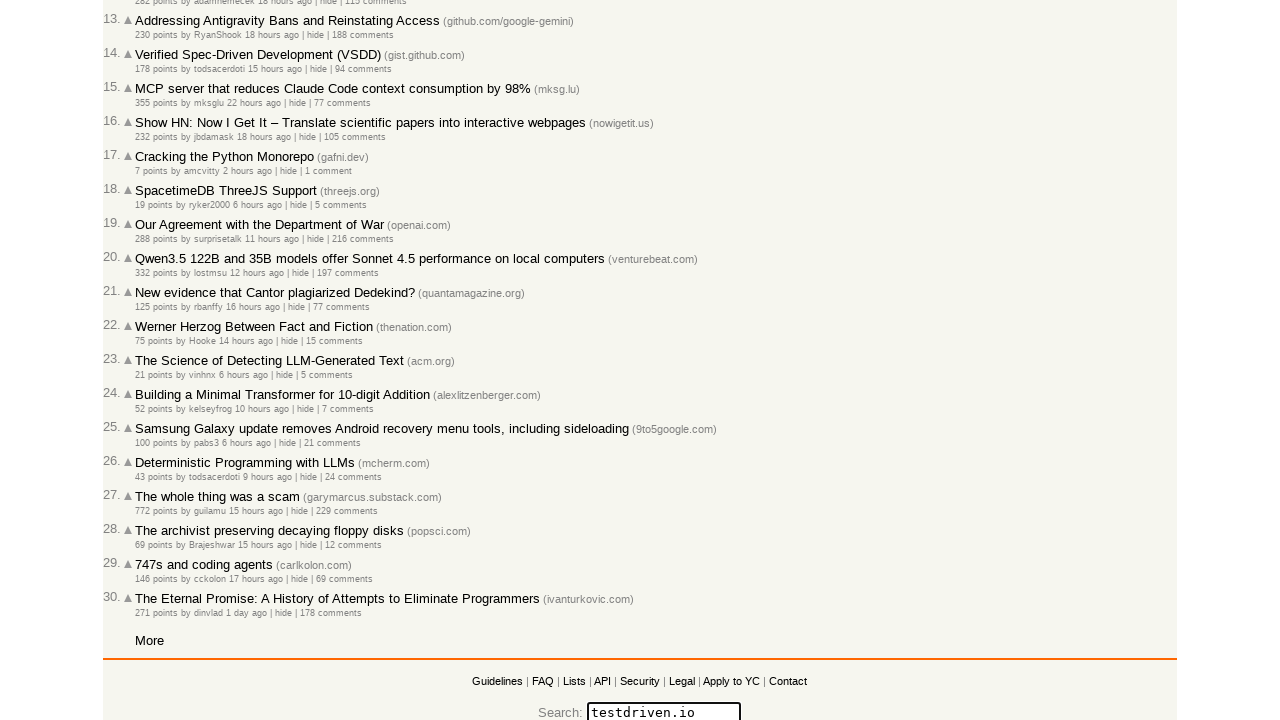

Pressed Enter to submit search query on input[name='q']
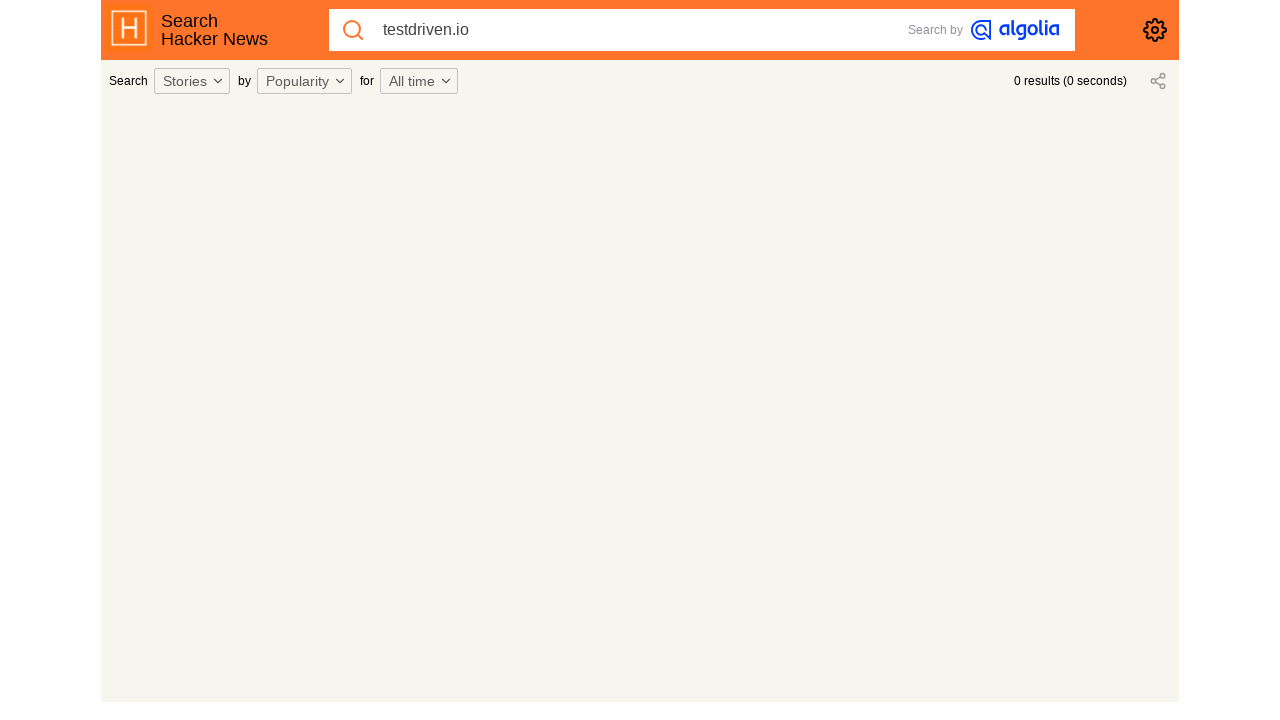

Waited for search results to load
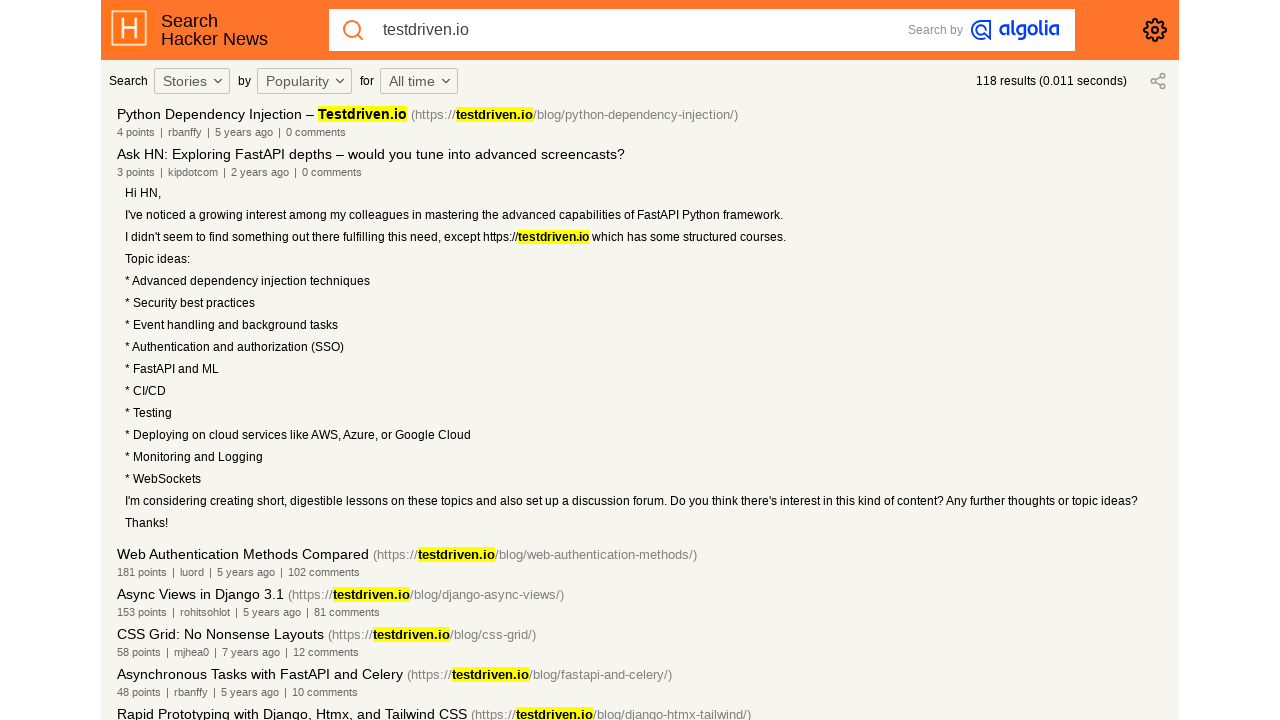

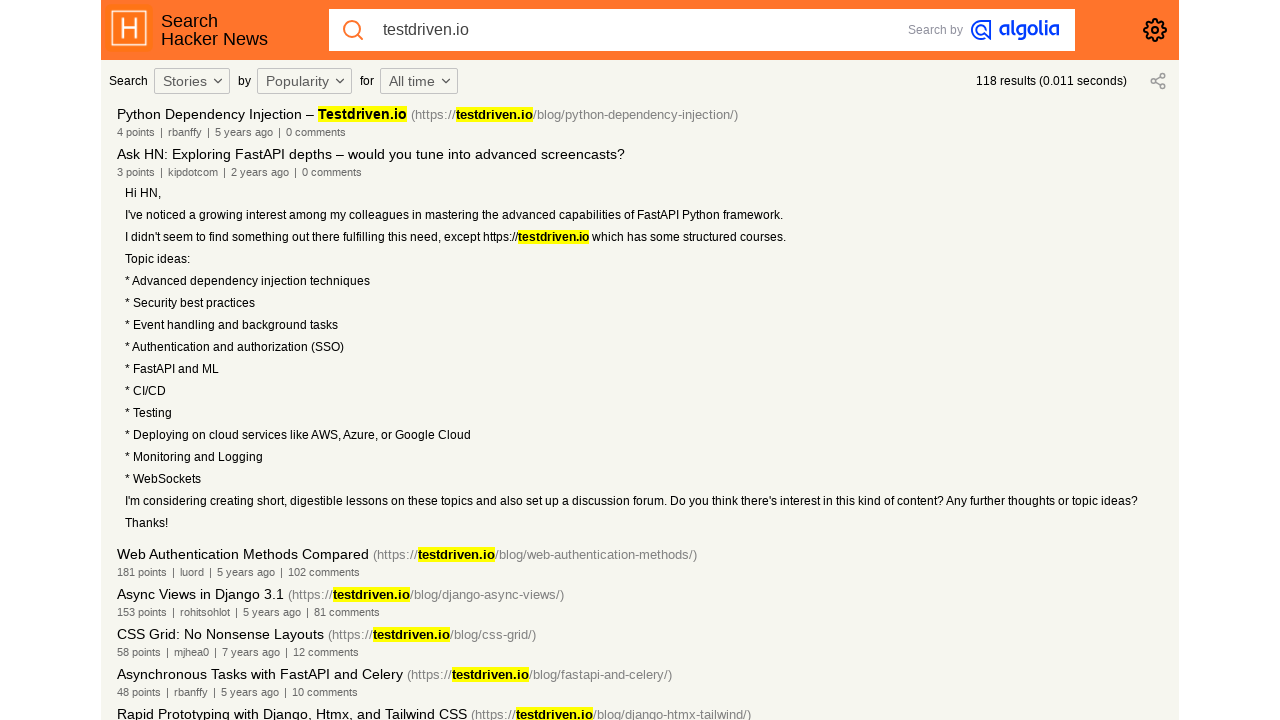